Tests that entering a number above 100 displays the "Number is too big" error message

Starting URL: https://kristinek.github.io/site/tasks/enter_a_number

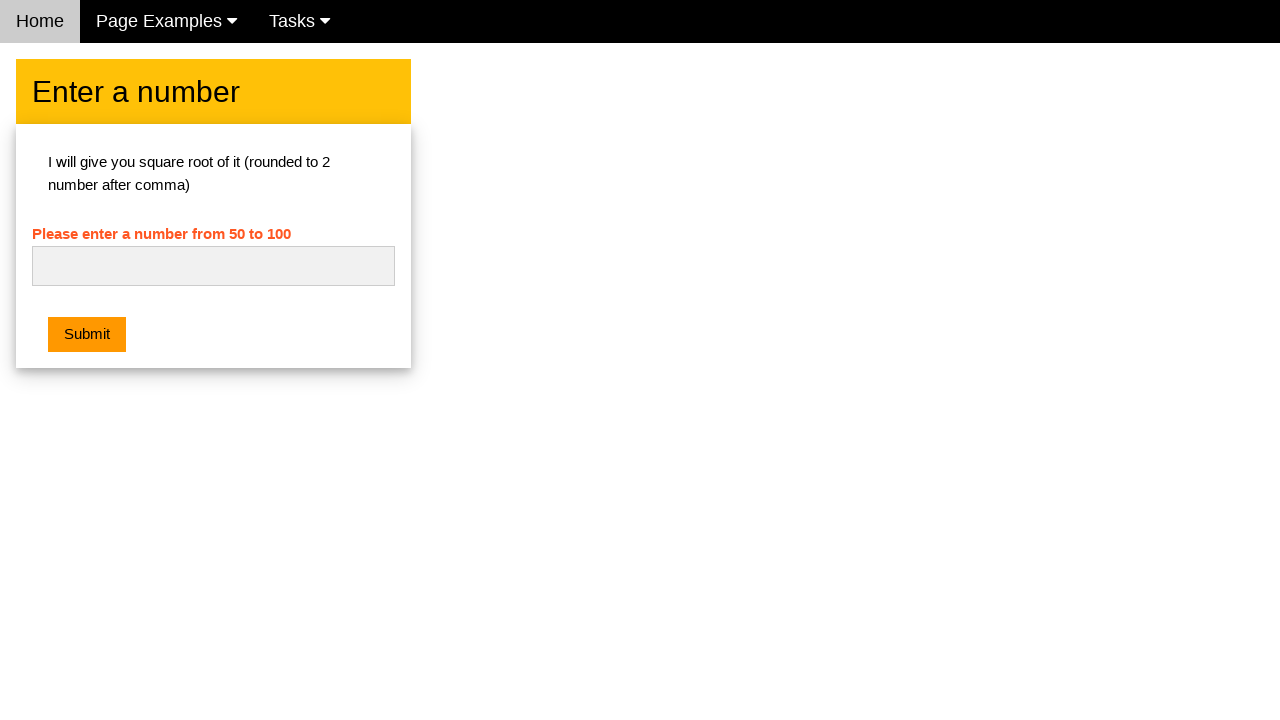

Cleared the number input field on #numb
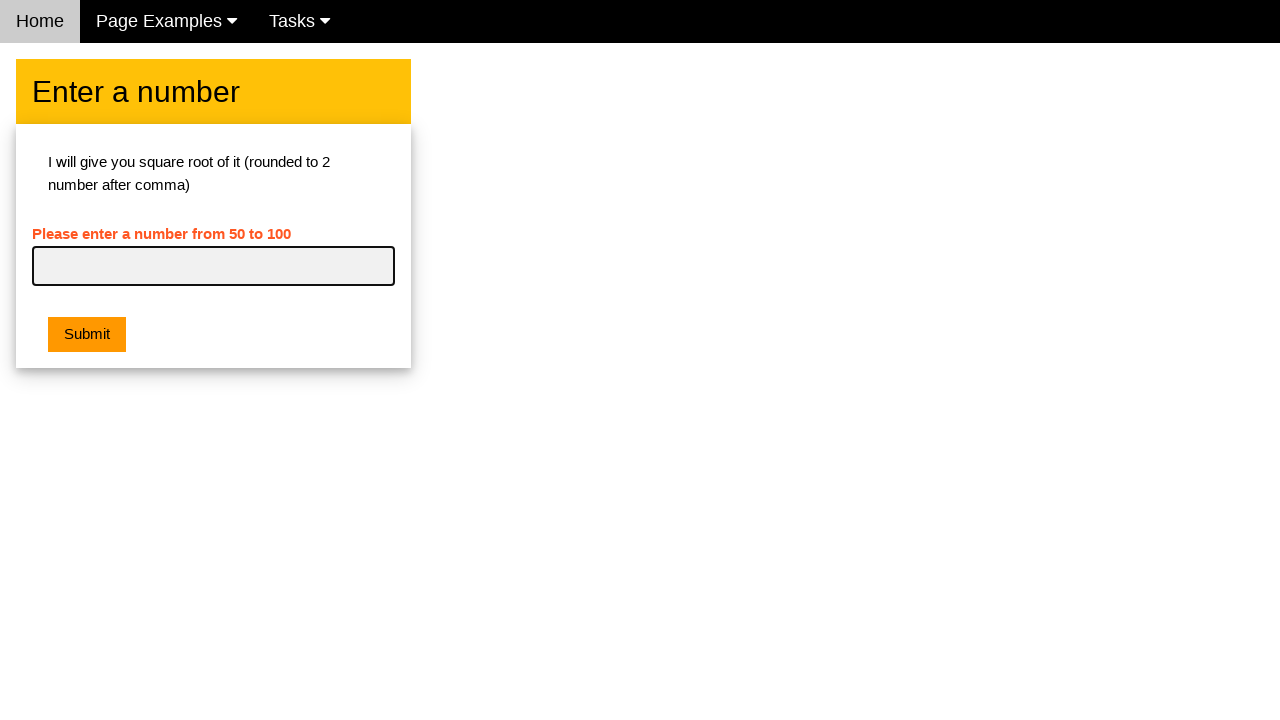

Entered 101 (a number above 100) into the input field on #numb
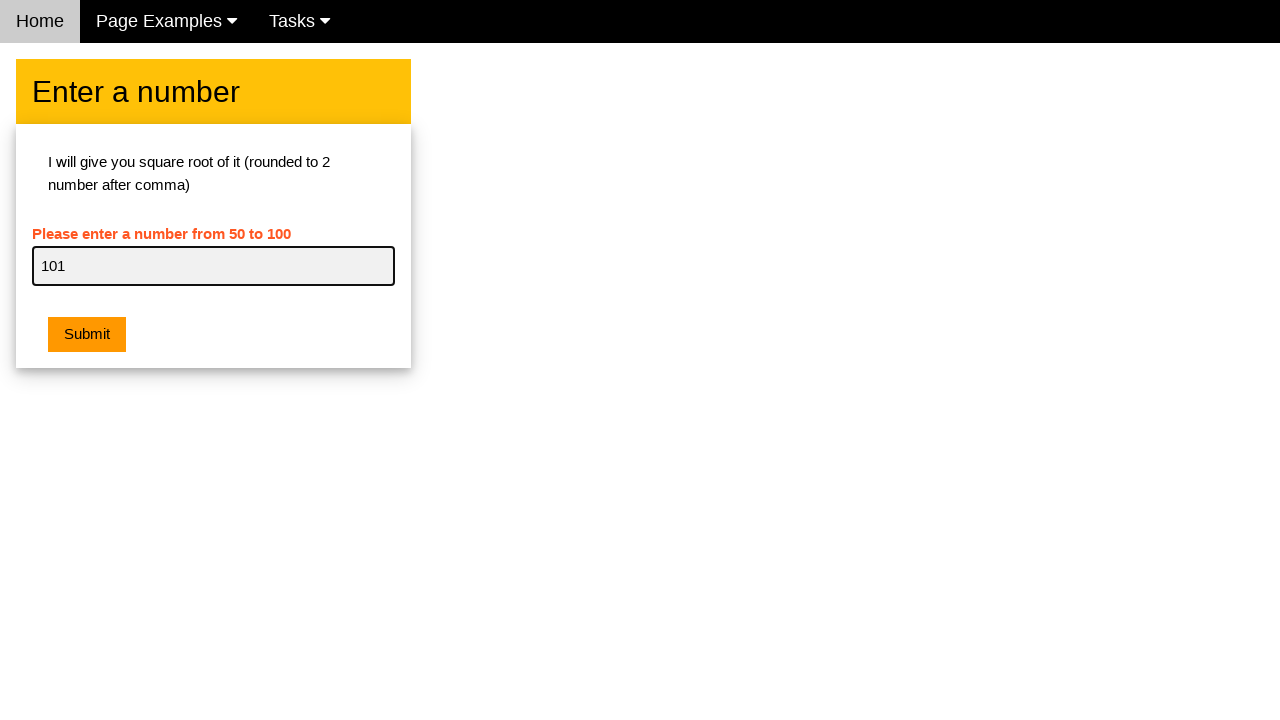

Clicked the submit button at (87, 335) on xpath=//div[2]/button
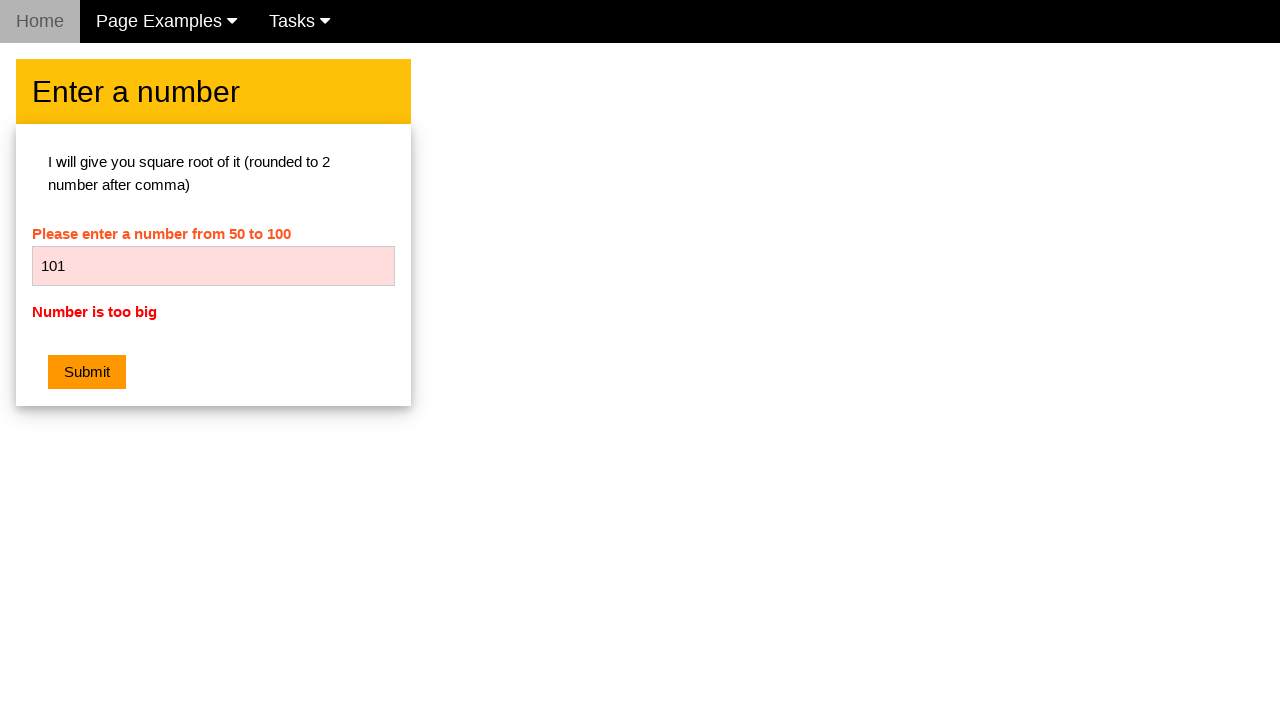

Error message element became visible
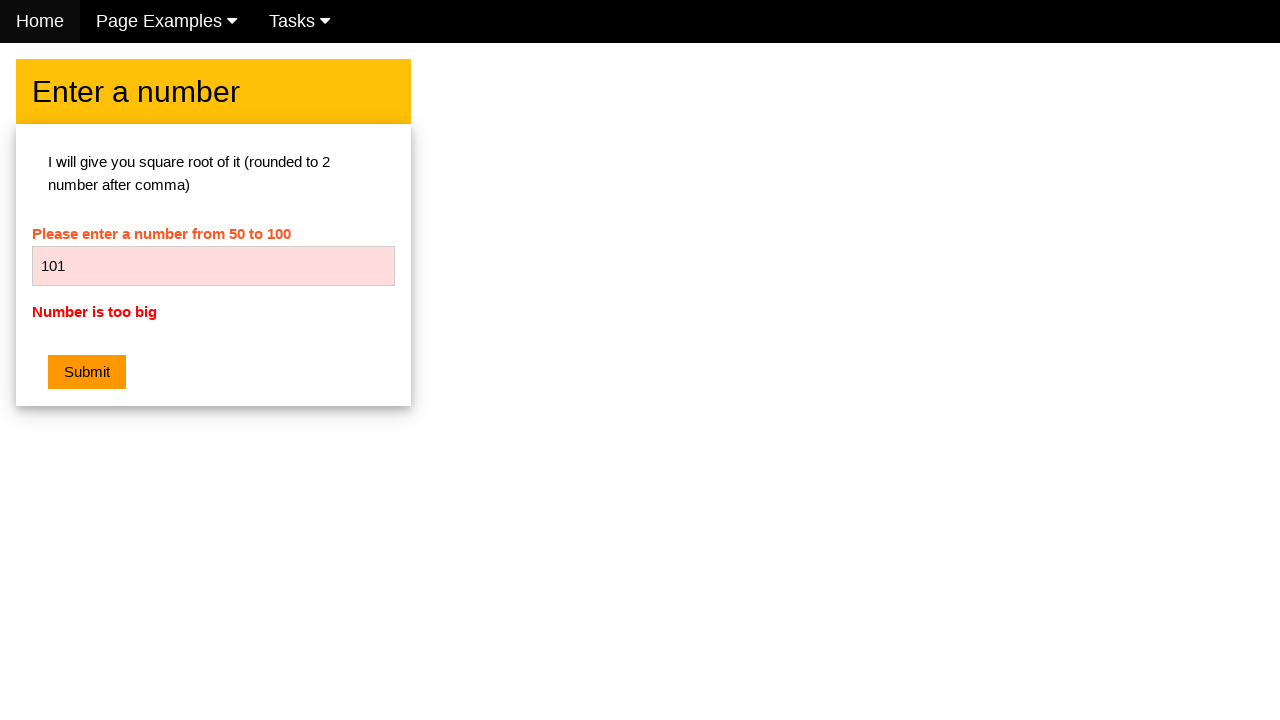

Retrieved error message text: 'Number is too big'
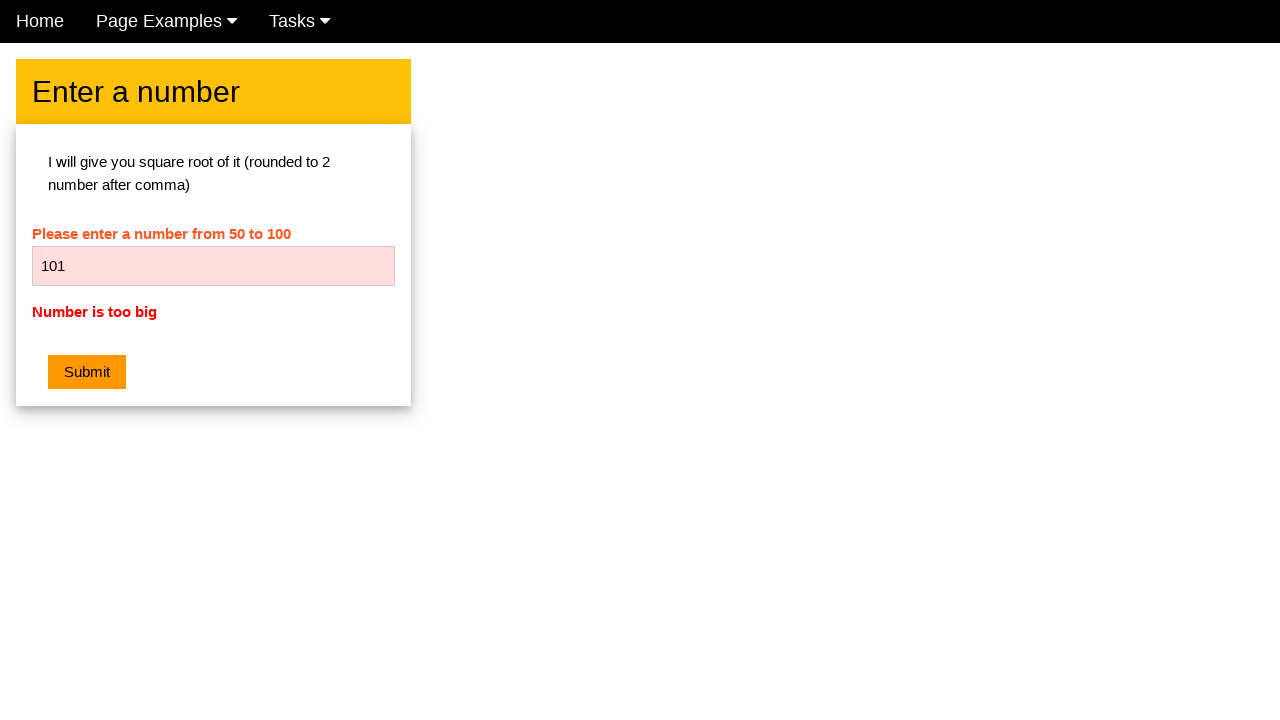

Verified error message matches expected text 'Number is too big'
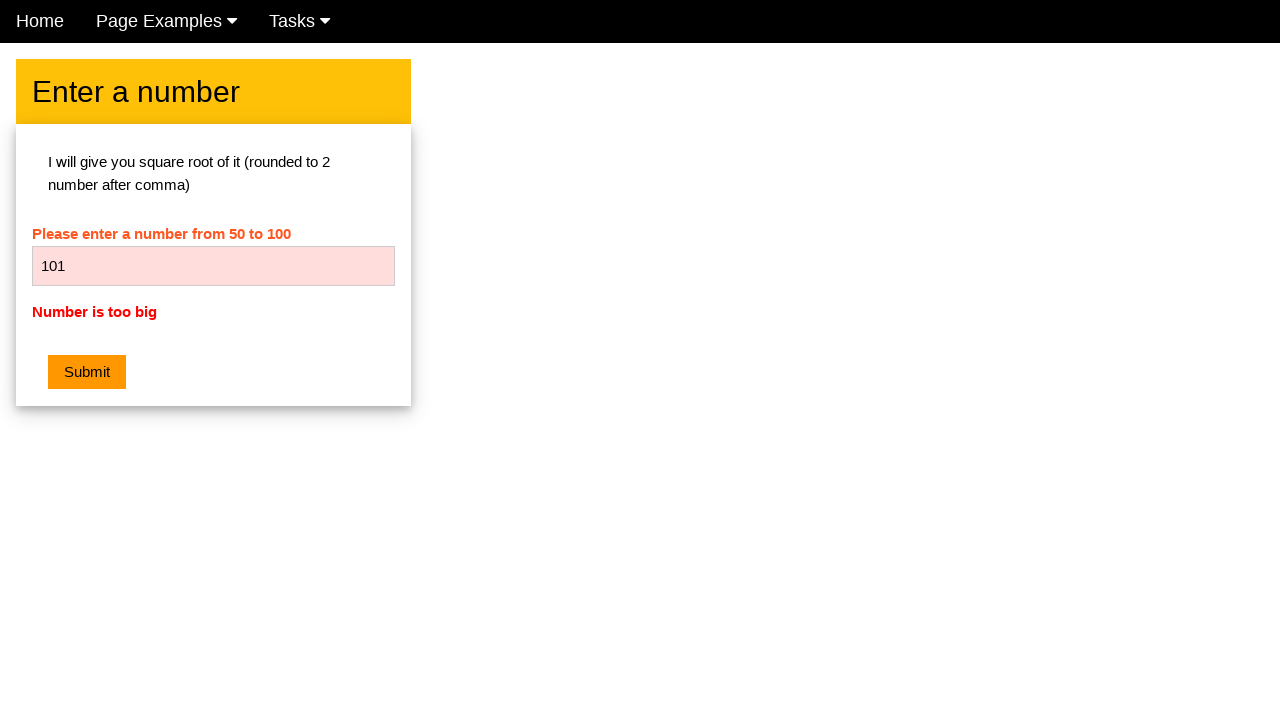

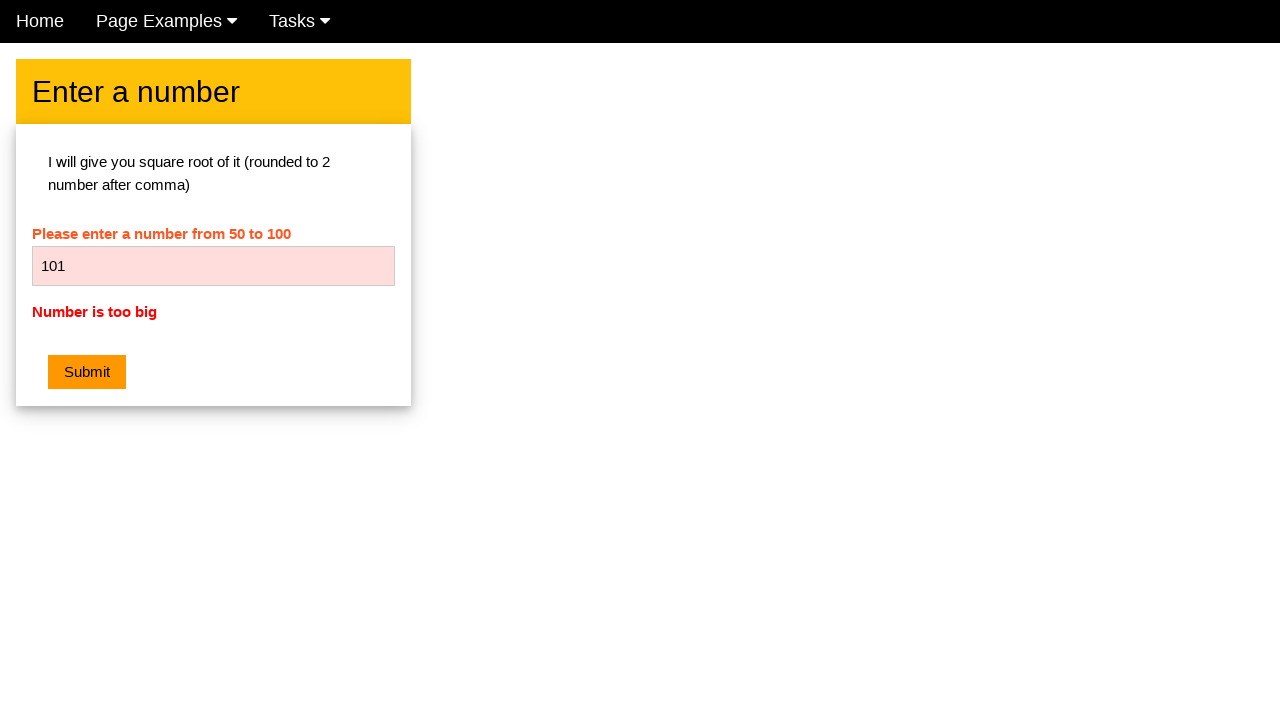